Tests date picker functionality by opening a calendar, selecting month and year from dropdown menus, and clicking on a specific date.

Starting URL: https://testautomationpractice.blogspot.com/

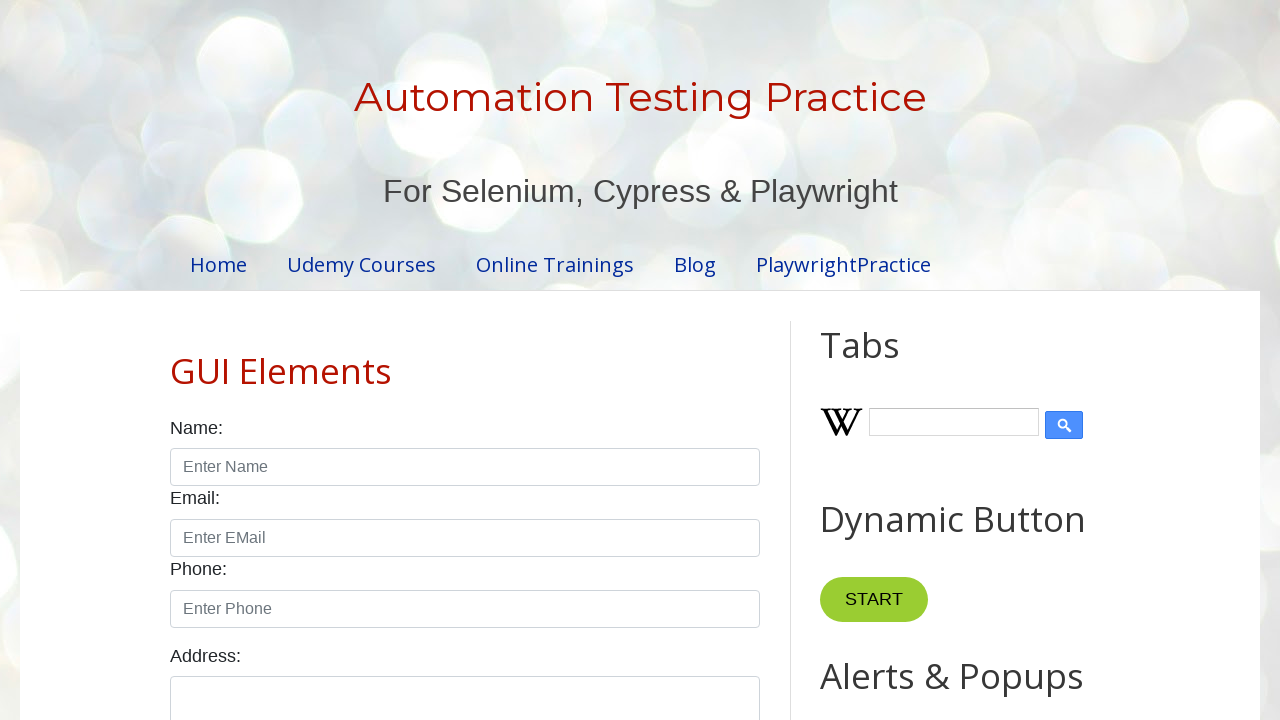

Clicked on date picker input field to open calendar at (520, 360) on xpath=//input[@id='txtDate']
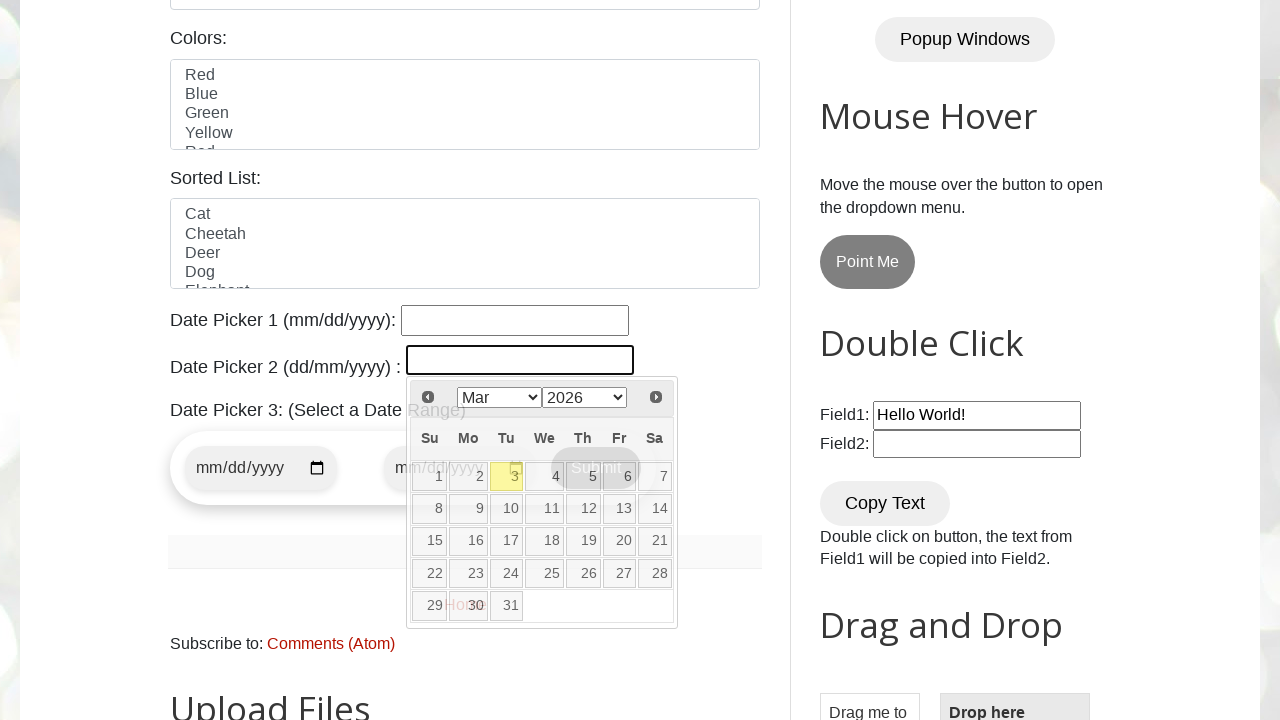

Selected 'Dec' from month dropdown on .ui-datepicker-month
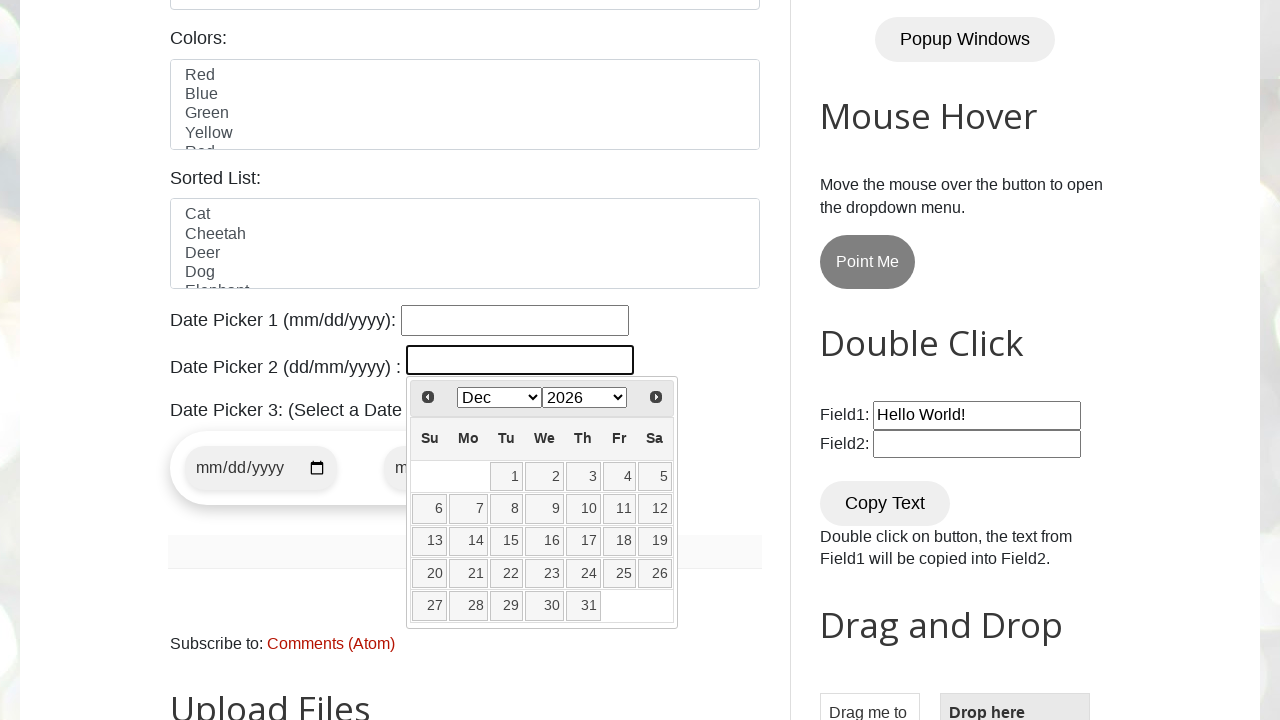

Selected '2026' from year dropdown on .ui-datepicker-year
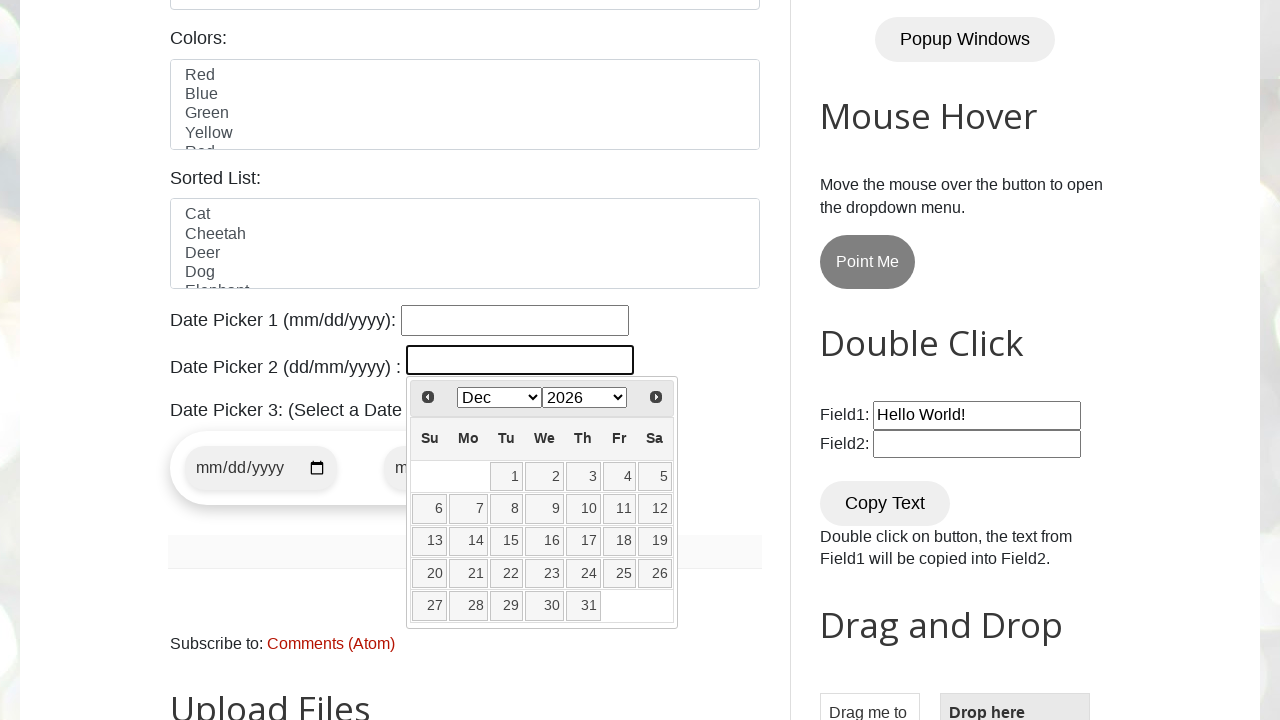

Clicked on date 31 in the calendar at (583, 606) on //a[@class='ui-state-default'][text()='31']
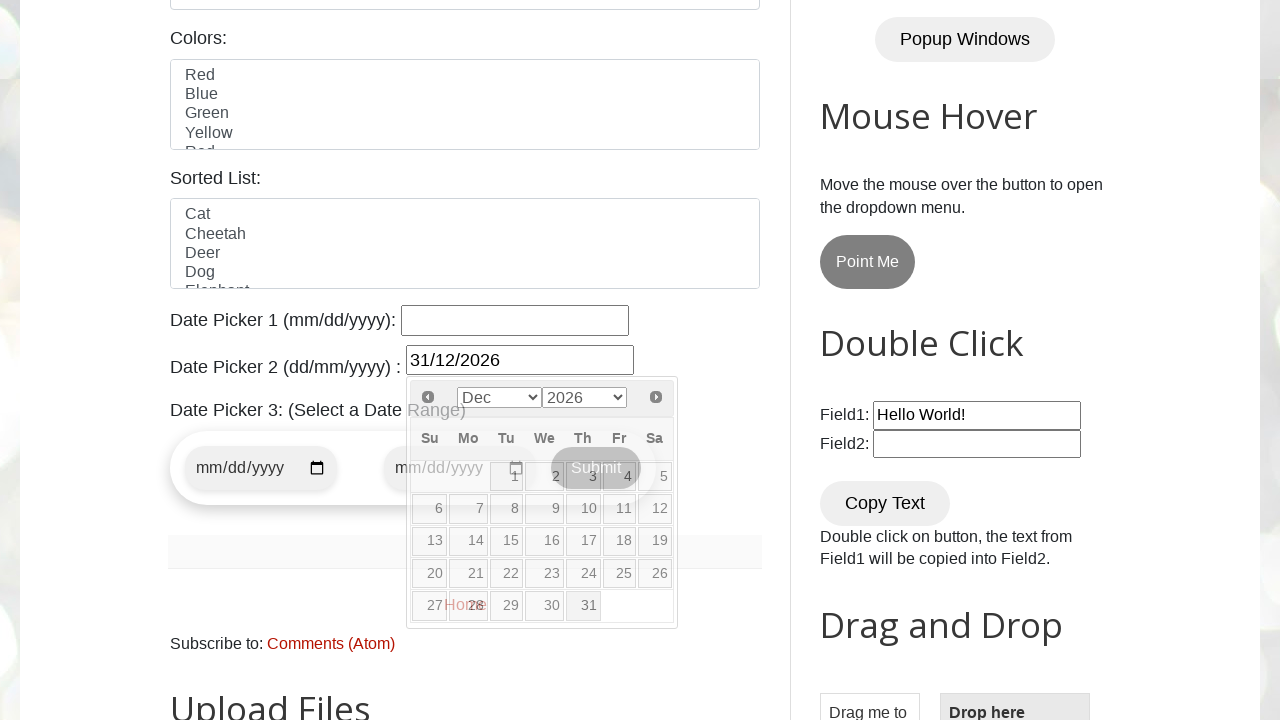

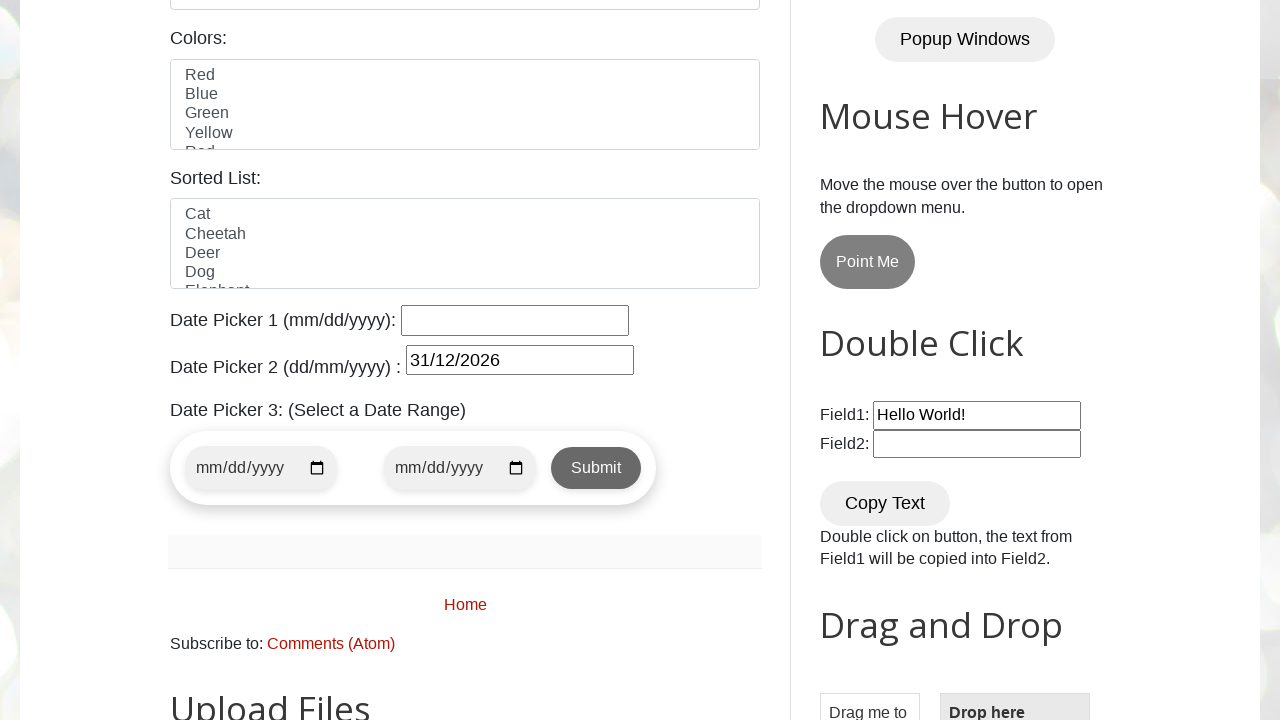